Tests that the input field is cleared after adding a todo item

Starting URL: https://demo.playwright.dev/todomvc

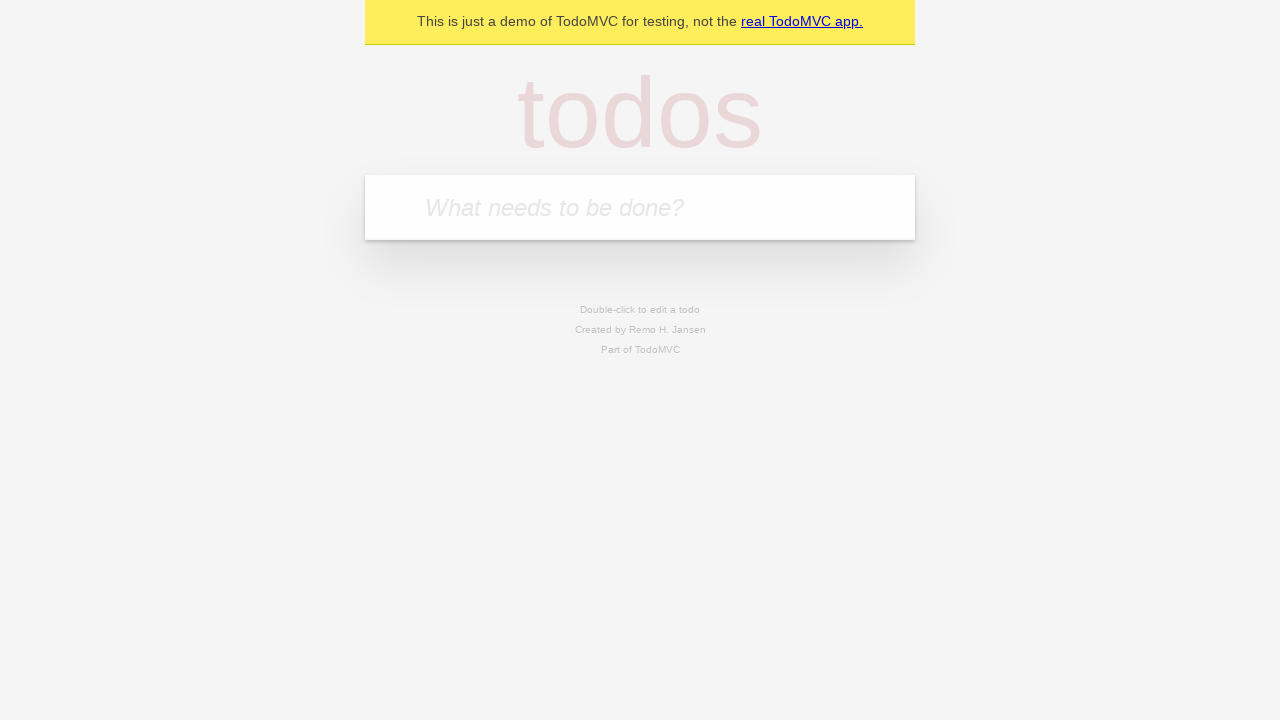

Located the todo input field with placeholder 'What needs to be done?'
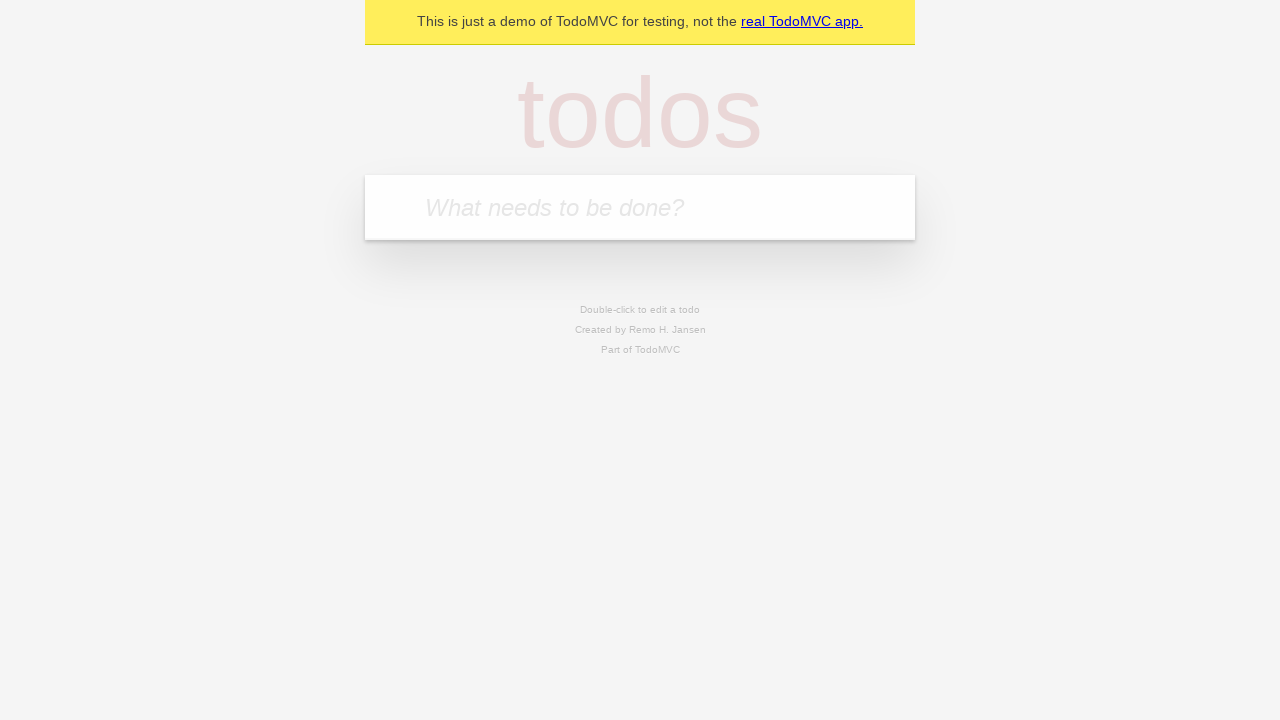

Filled the input field with 'buy some cheese' on internal:attr=[placeholder="What needs to be done?"i]
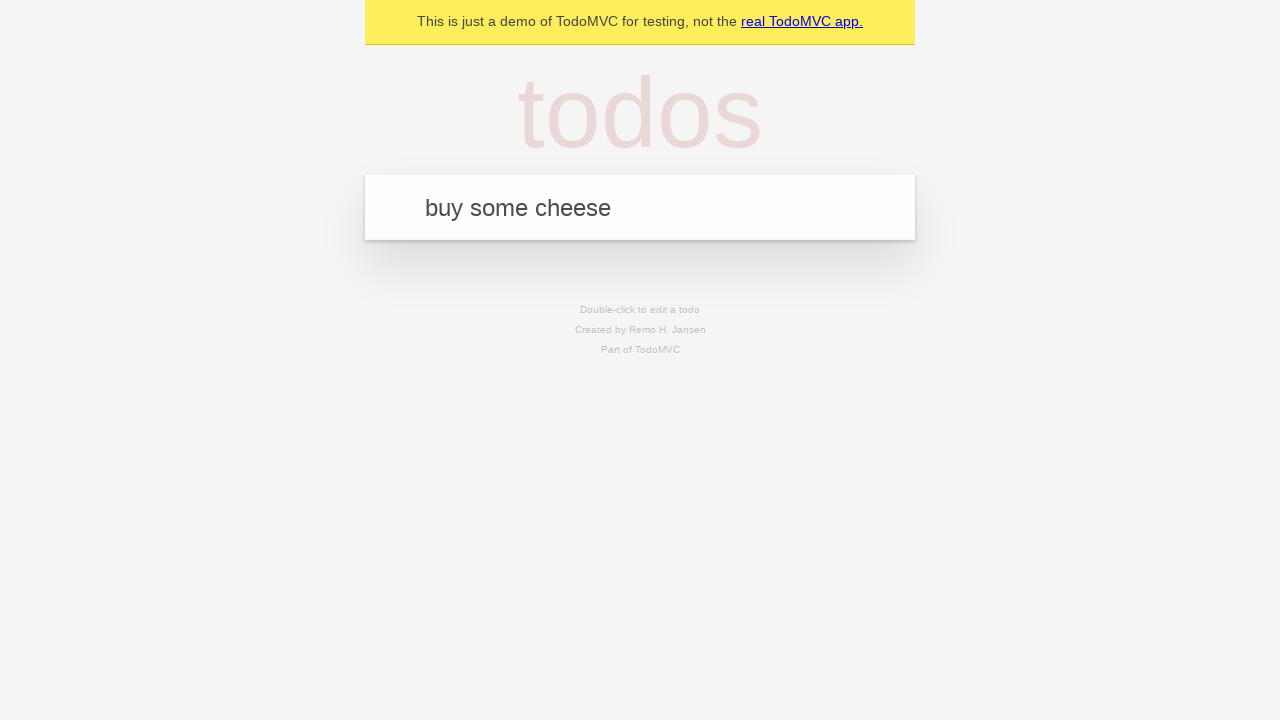

Pressed Enter to add the todo item on internal:attr=[placeholder="What needs to be done?"i]
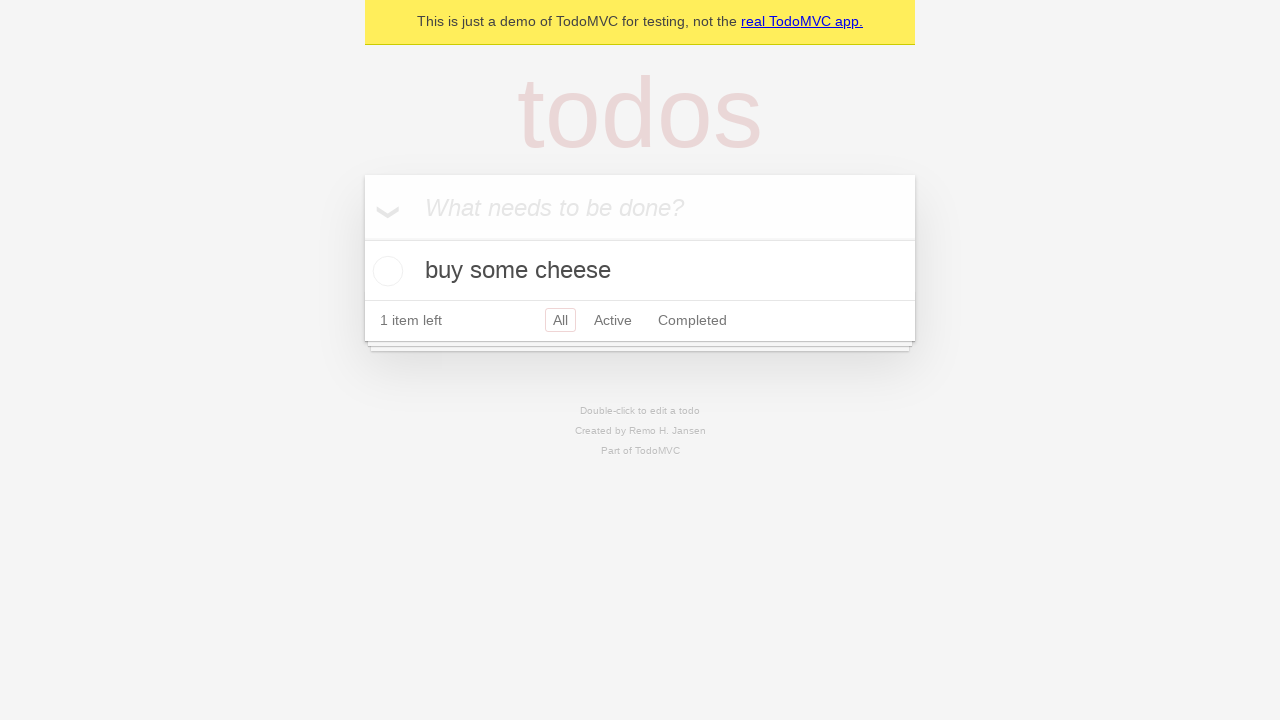

Todo item was added to the list
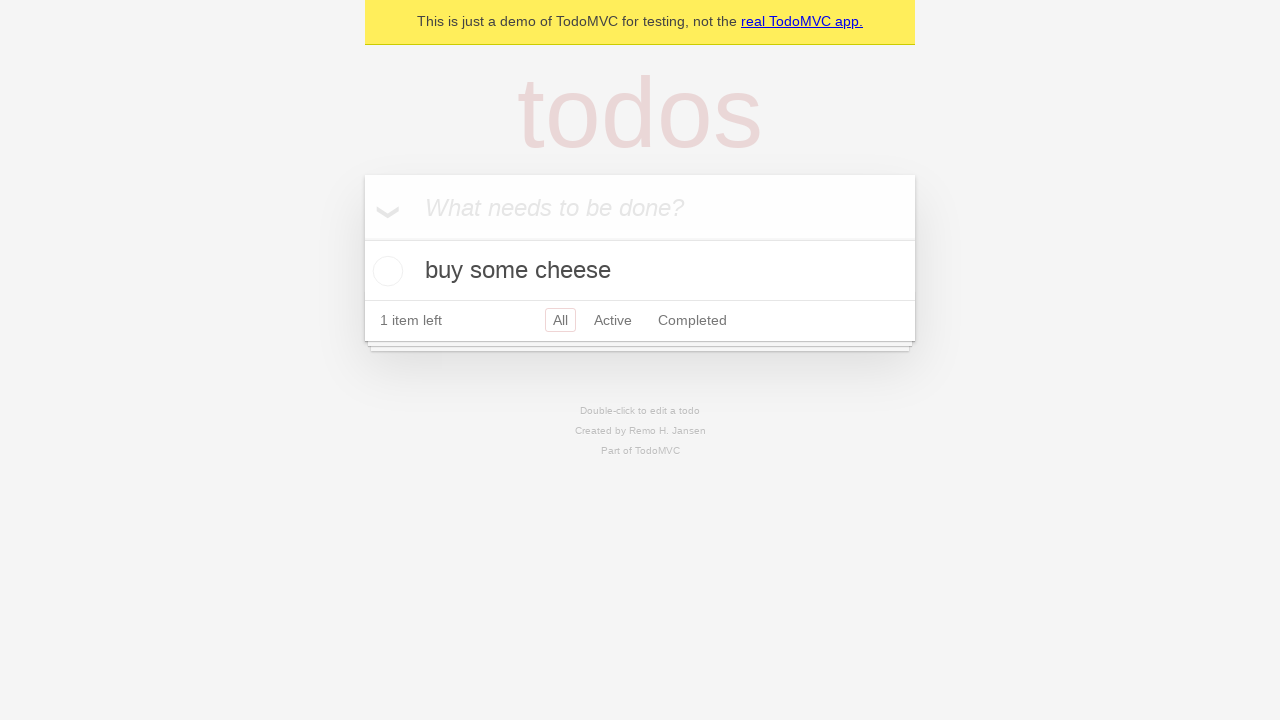

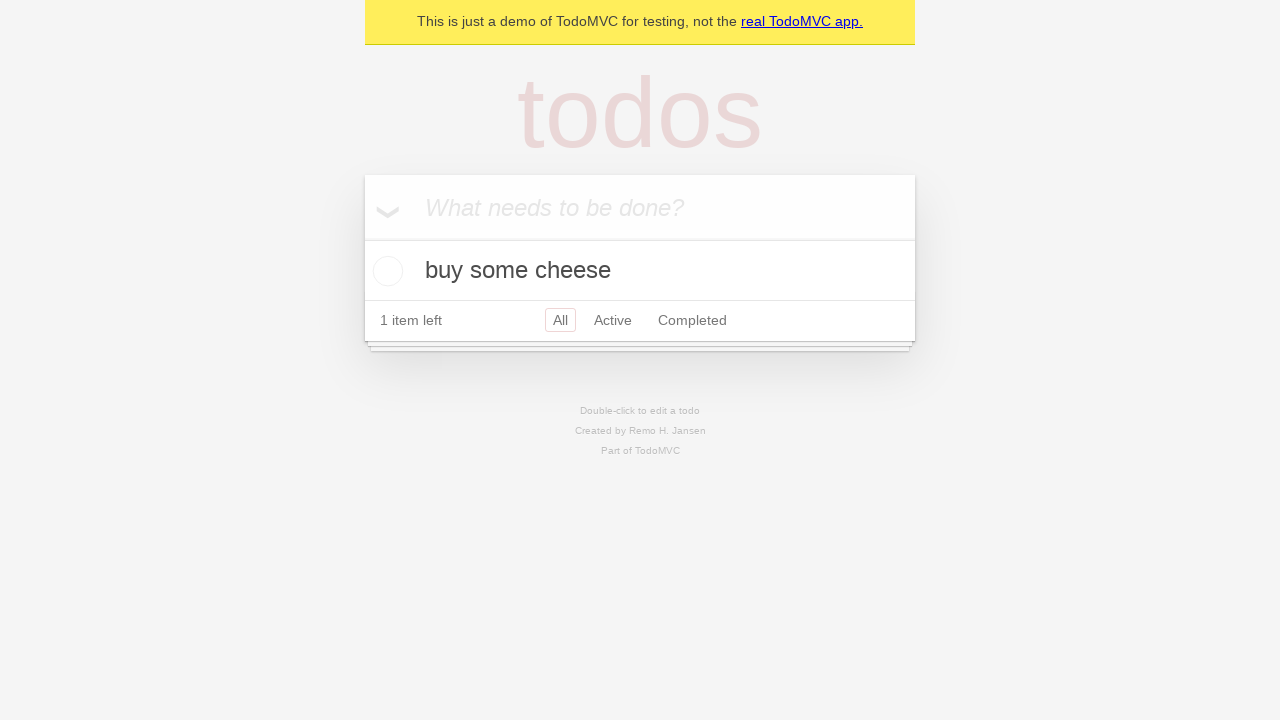